Demonstrates mouse interaction by performing a click-and-hold action on a button element, holding for 3 seconds, then releasing it.

Starting URL: http://www.mycontactform.com

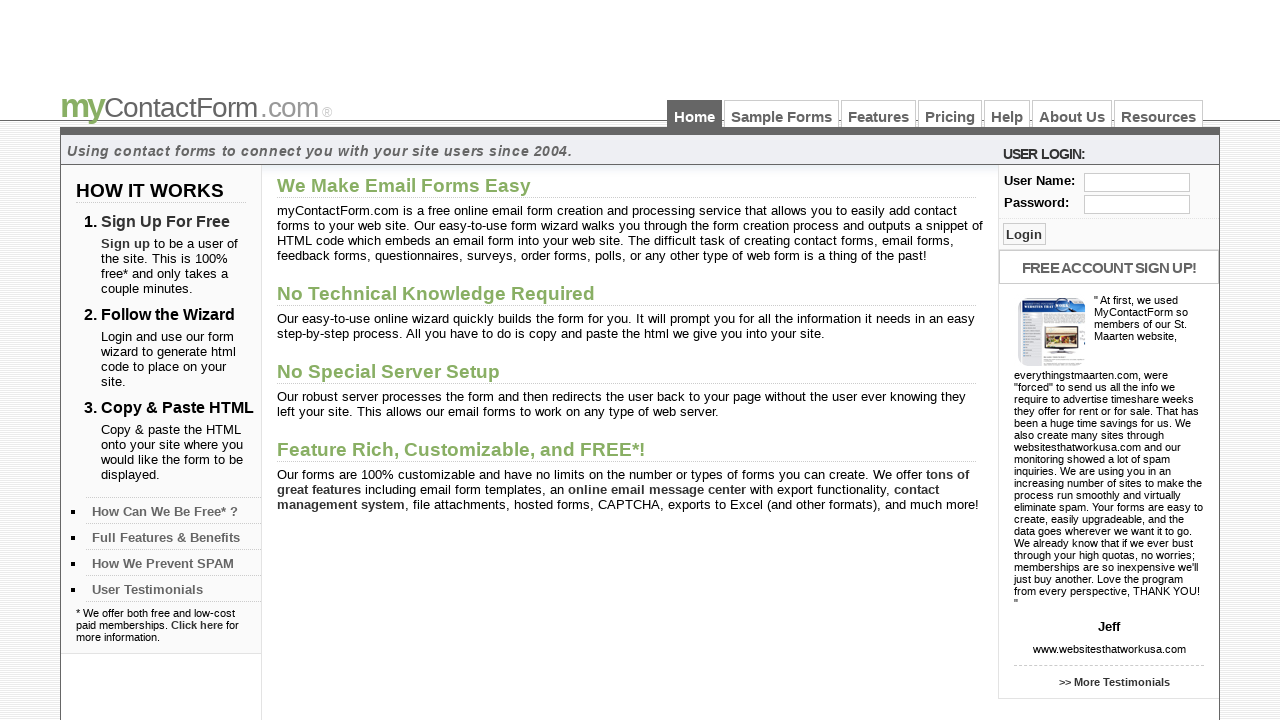

Located button element with class 'btn_log'
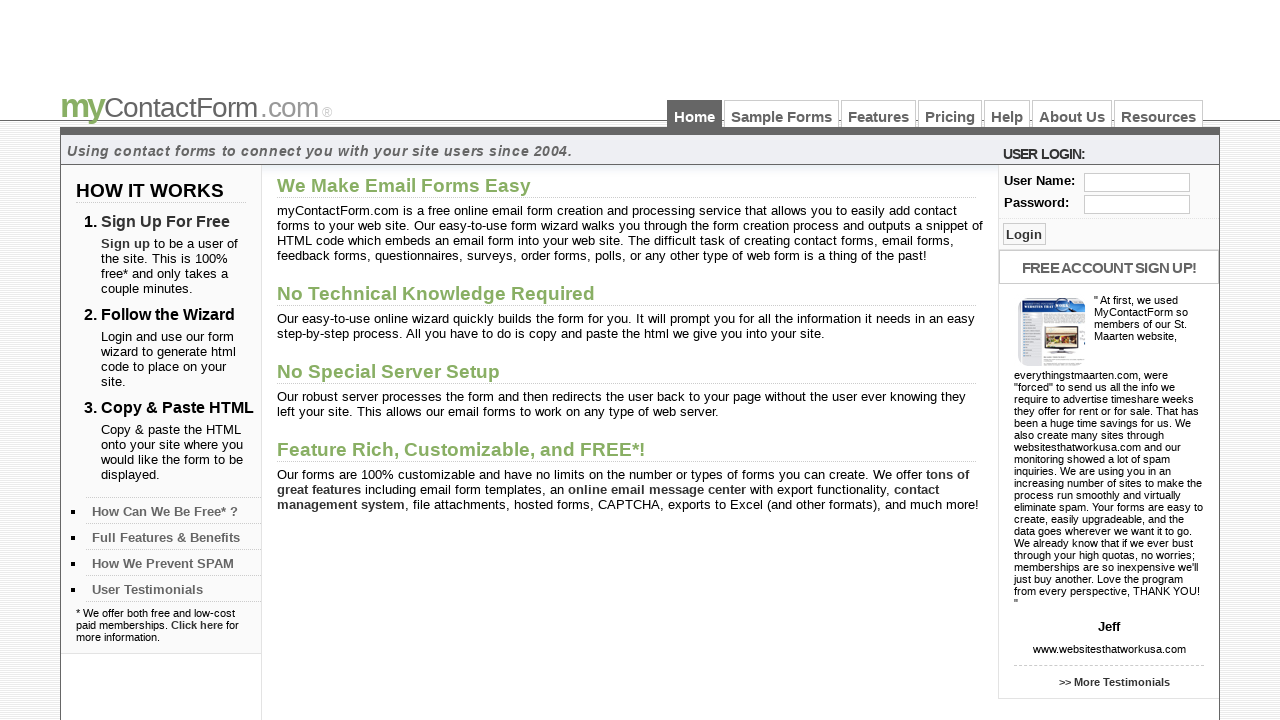

Button element became visible
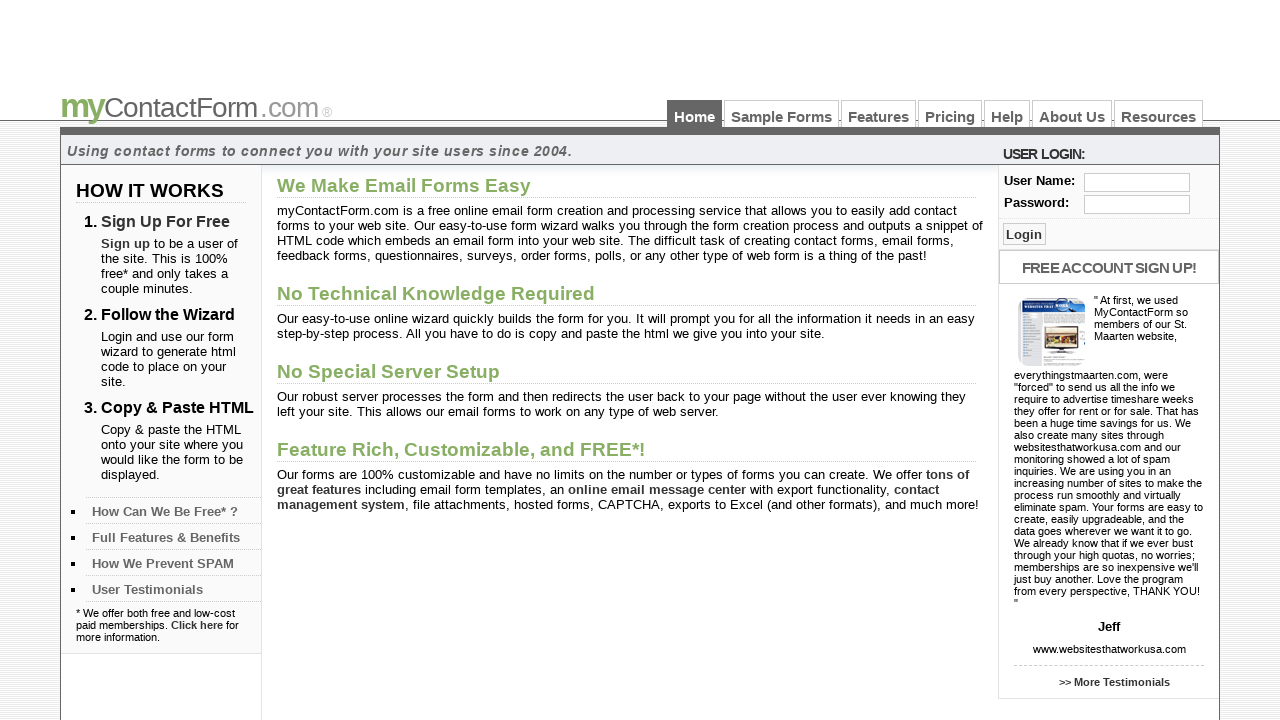

Performed click-and-hold action on button for 3 seconds, then released at (1024, 234) on .btn_log
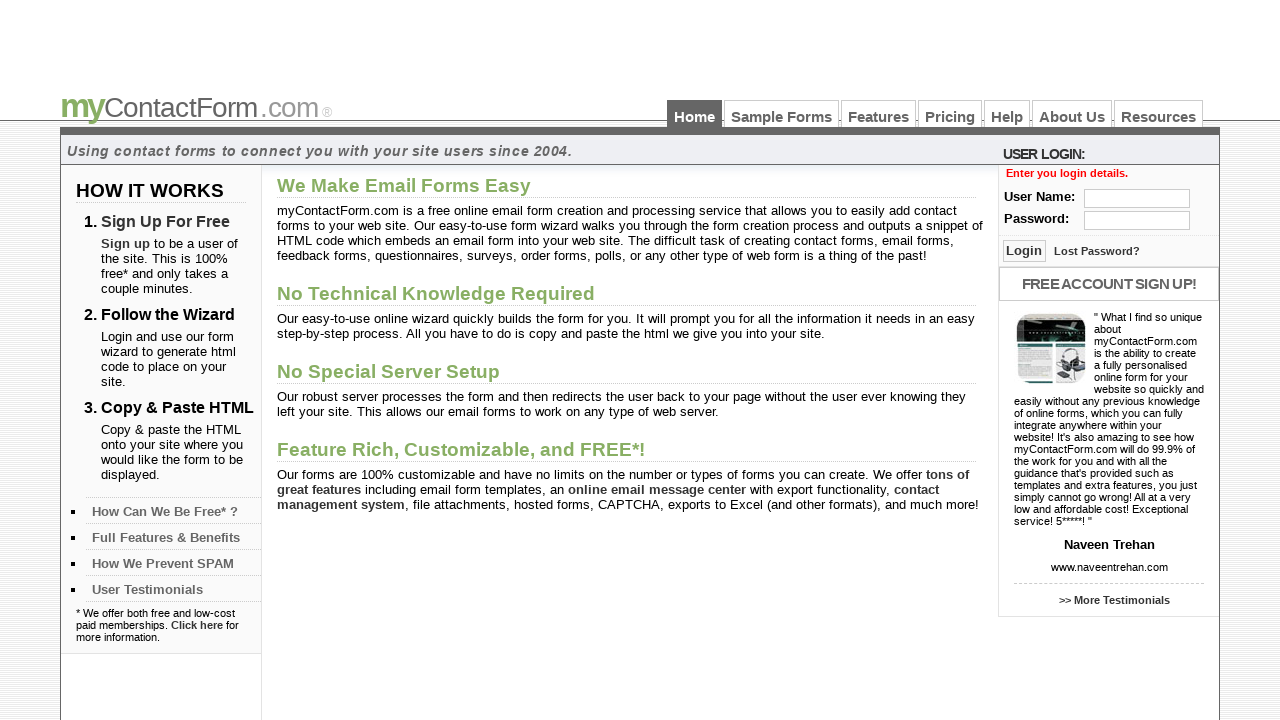

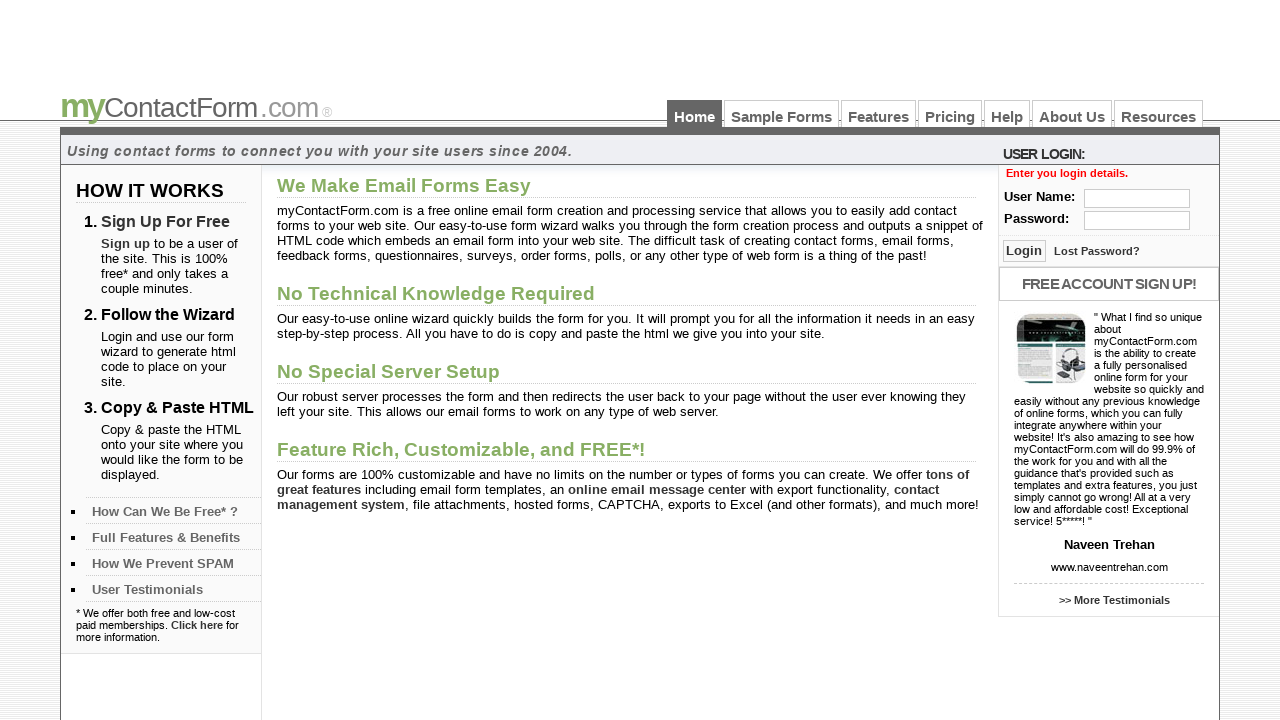